Tests file upload functionality on LeafGround by clicking the upload button and selecting a file through the file chooser dialog.

Starting URL: https://www.leafground.com/file.xhtml

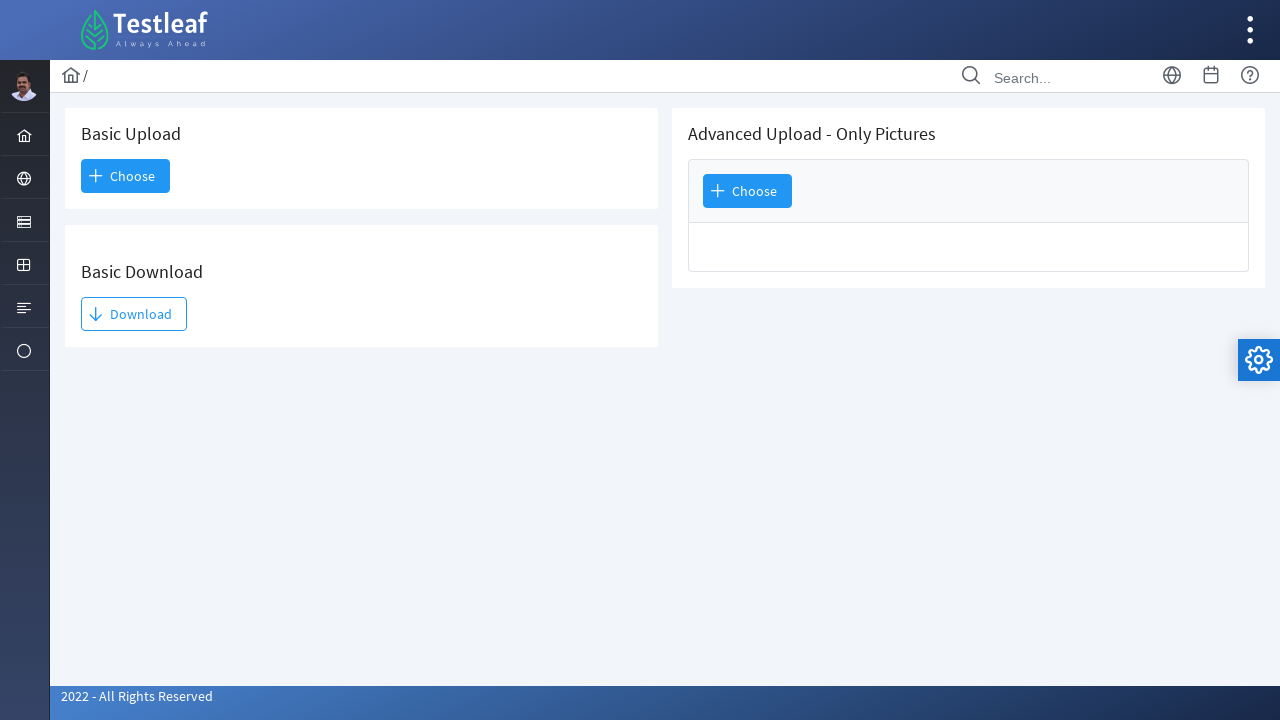

Upload button element is visible on the page
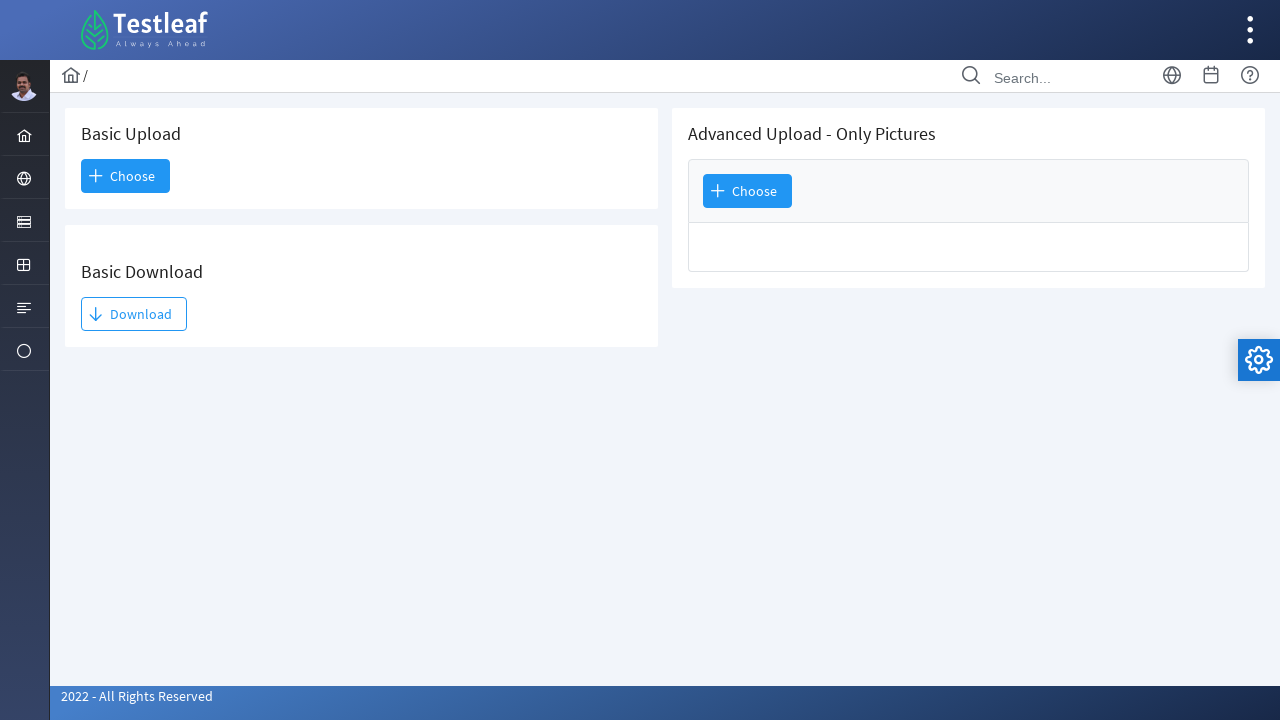

Clicked upload button and file chooser dialog opened at (748, 191) on xpath=//*[@id='j_idt97:j_idt98_label']
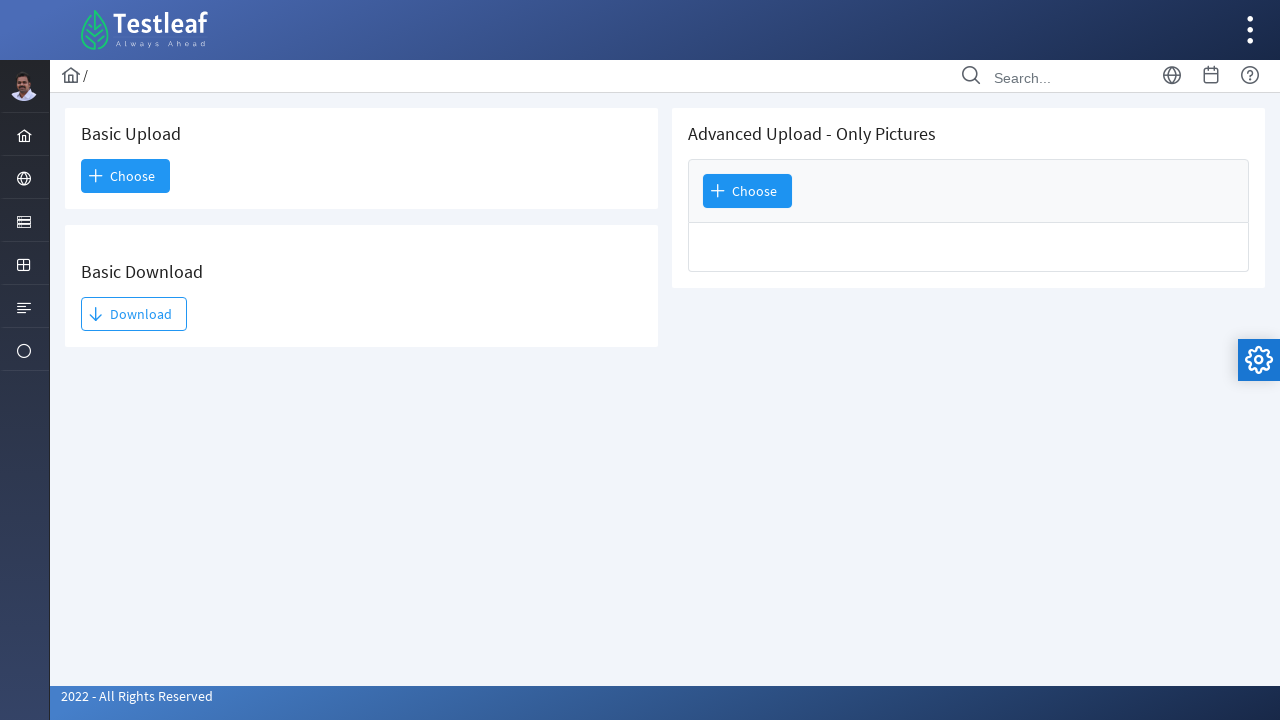

Created temporary PNG test file for upload
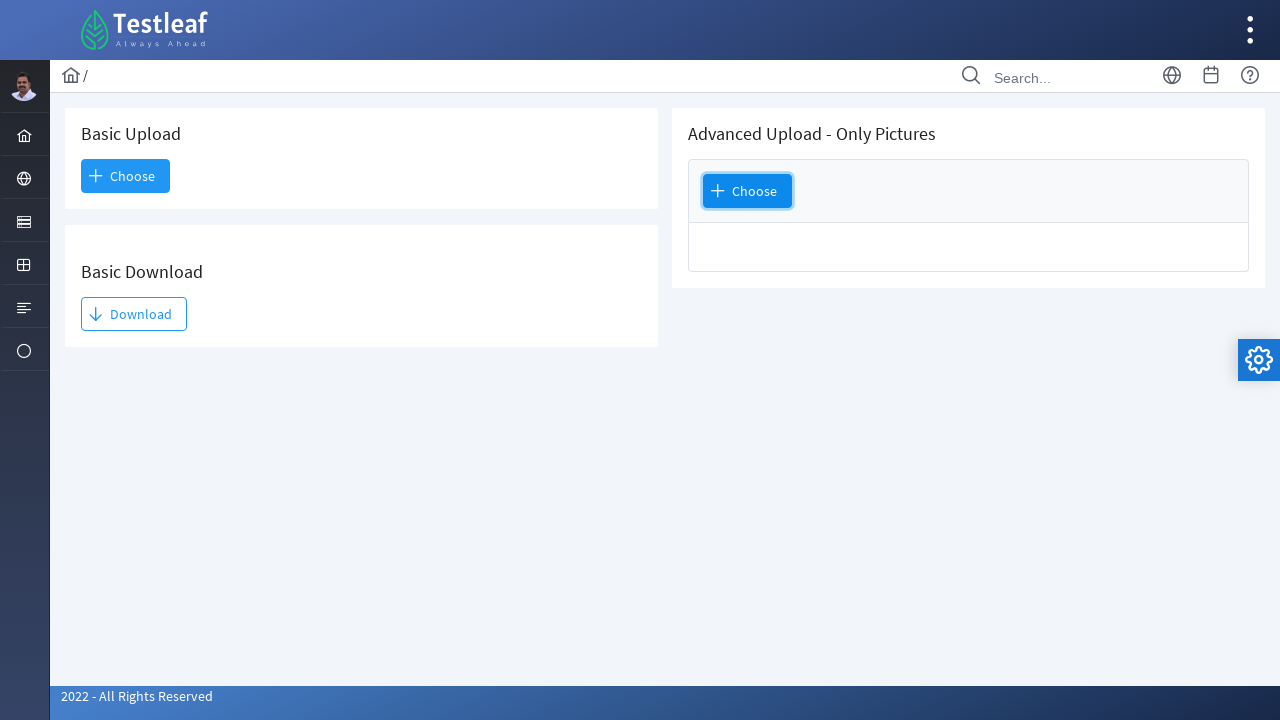

Selected temporary file in the file chooser dialog
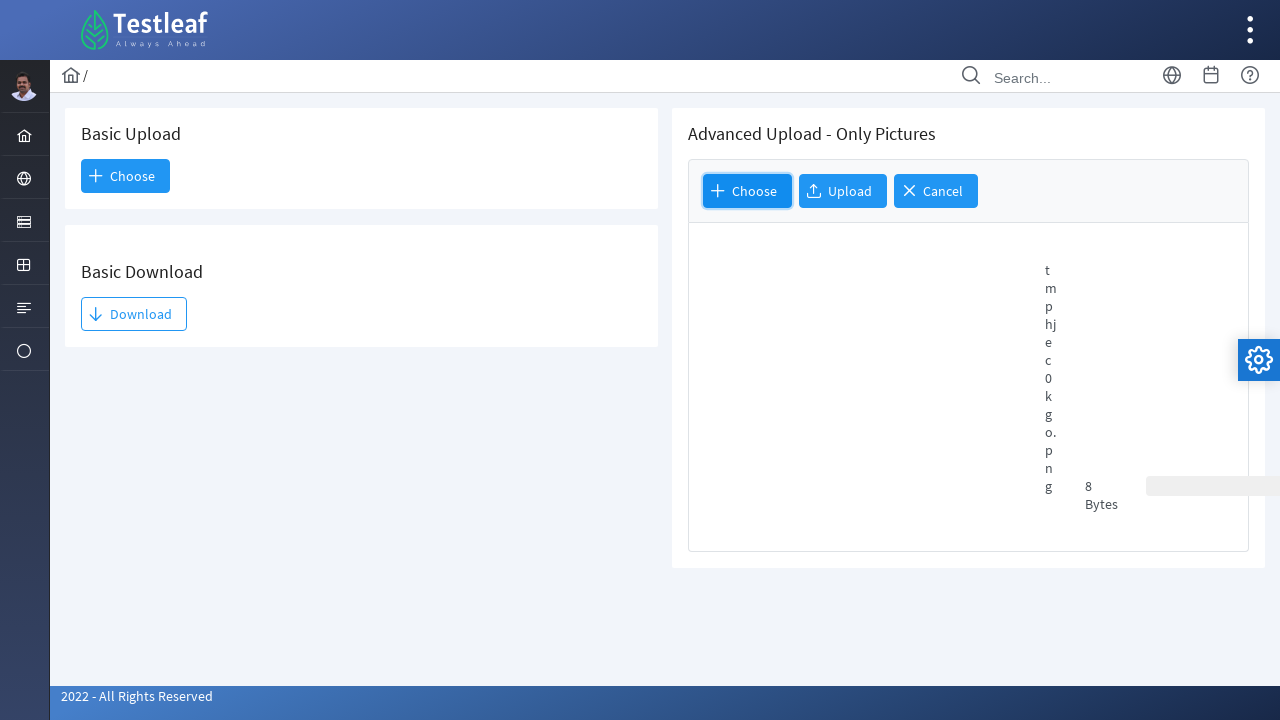

Cleaned up temporary file after upload
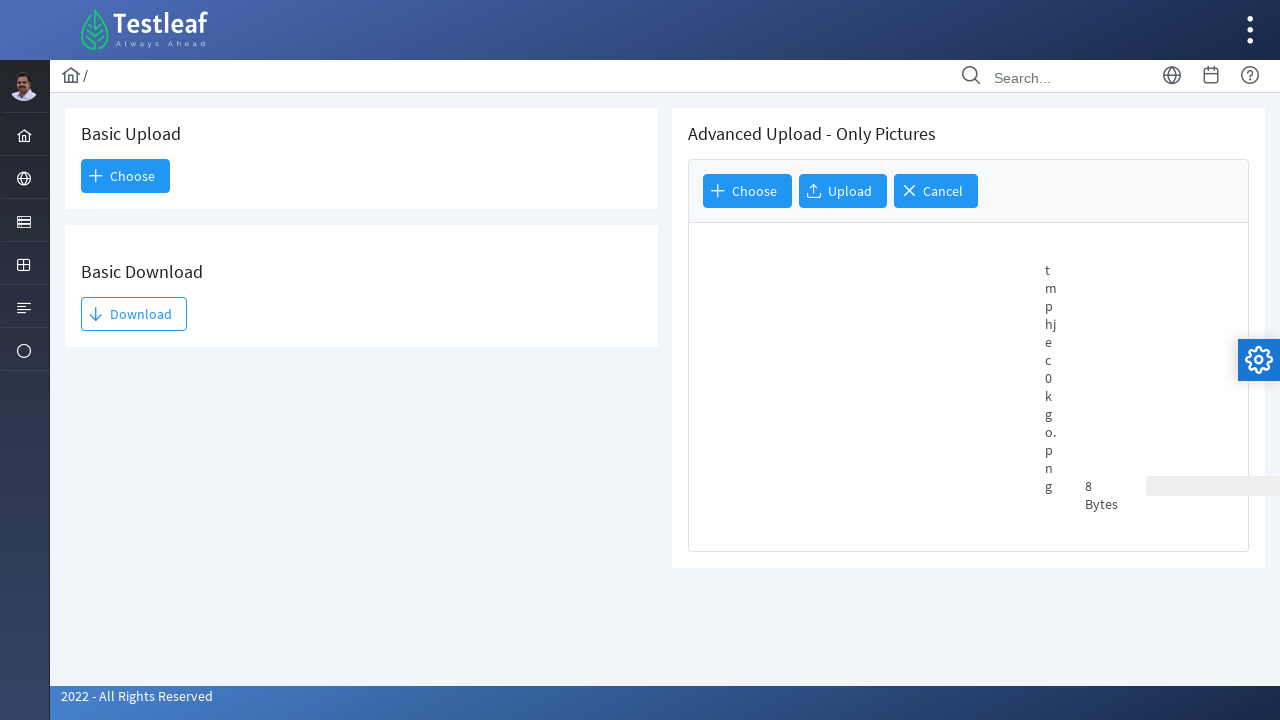

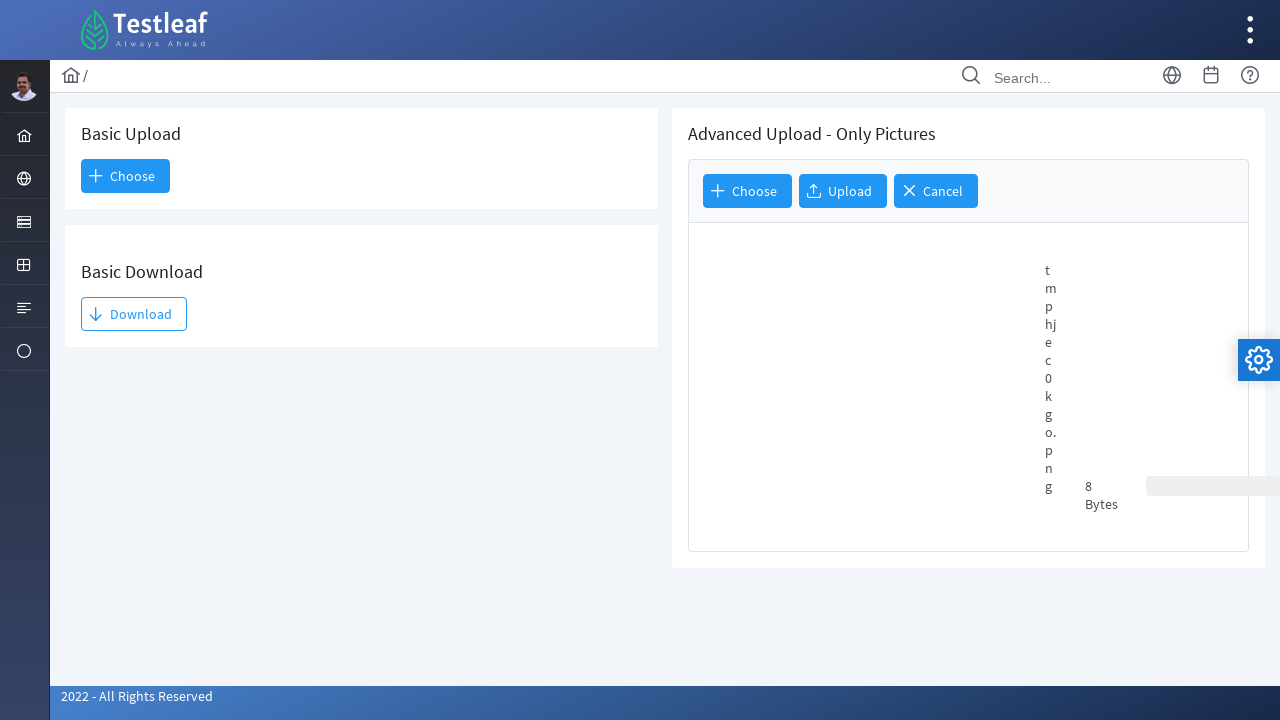